Scrolls to experience question and selects "0 - 2" radio button option on a Google Form

Starting URL: https://docs.google.com/forms/d/e/1FAIpQLSep9LTMntH5YqIXa5nkiPKSs283kdwitBBhXWyZdAS-e4CxBQ/viewform

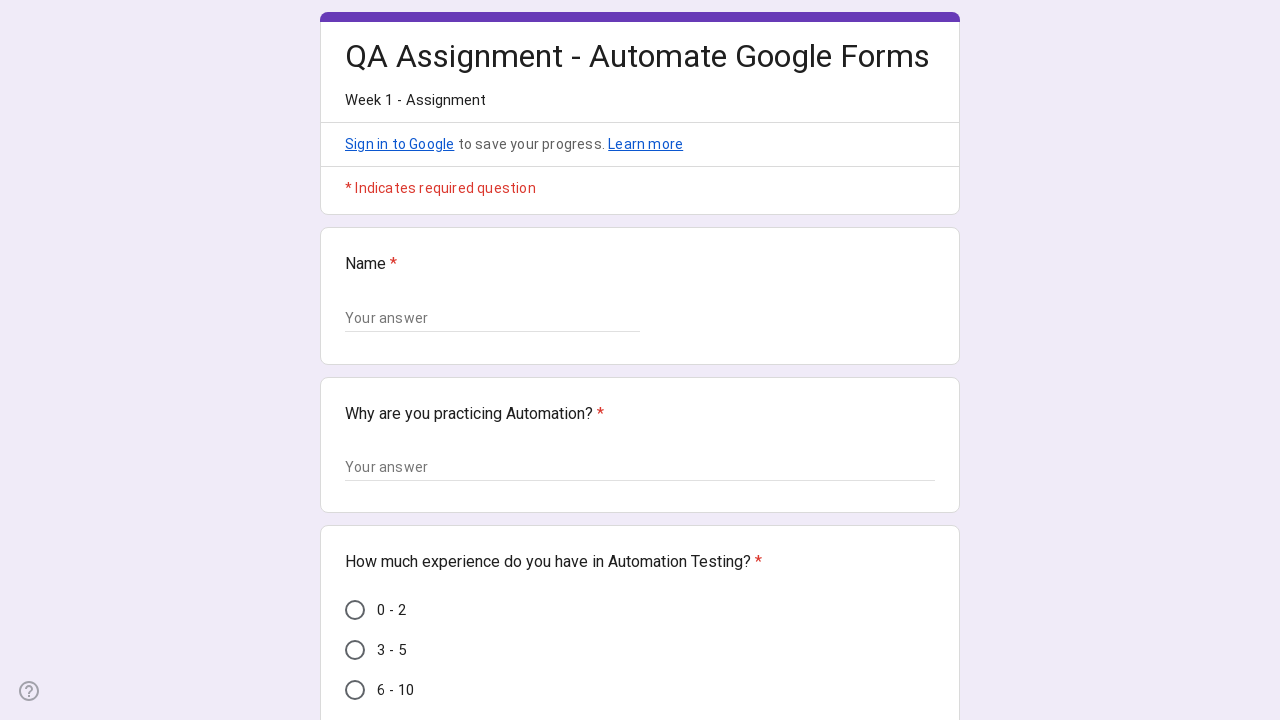

Scrolled to experience question
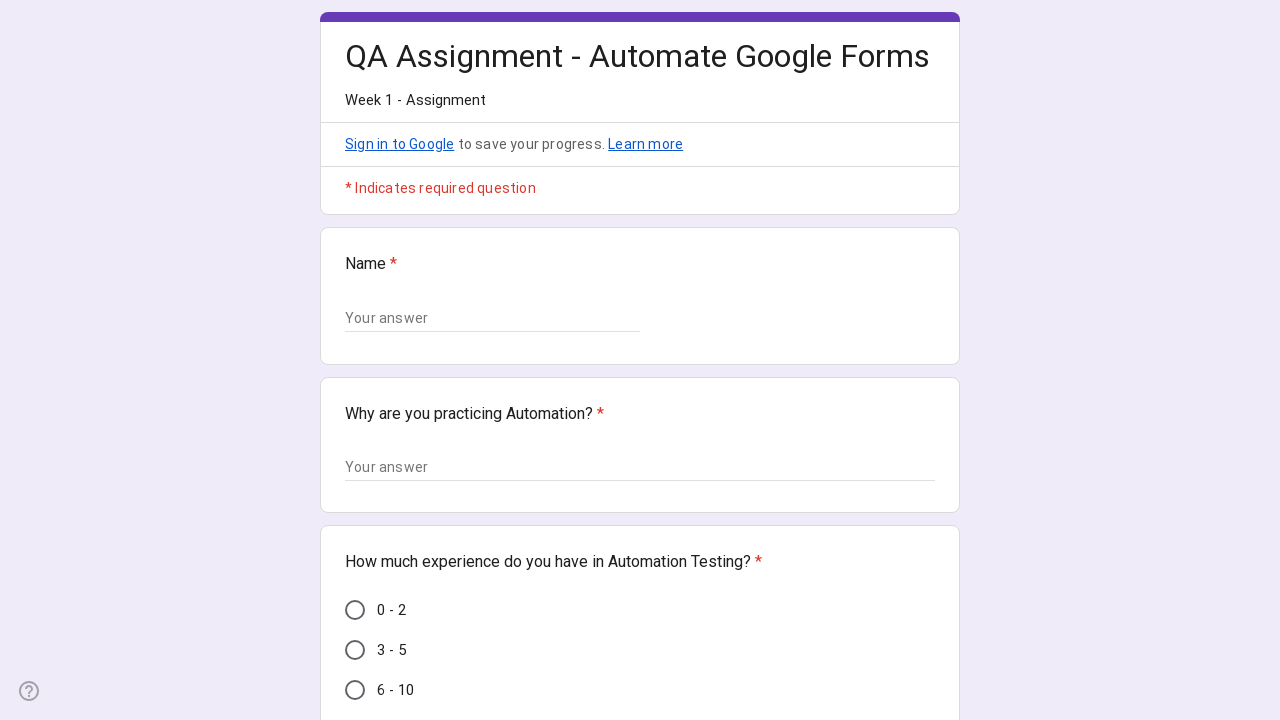

Located all radio button options for experience question
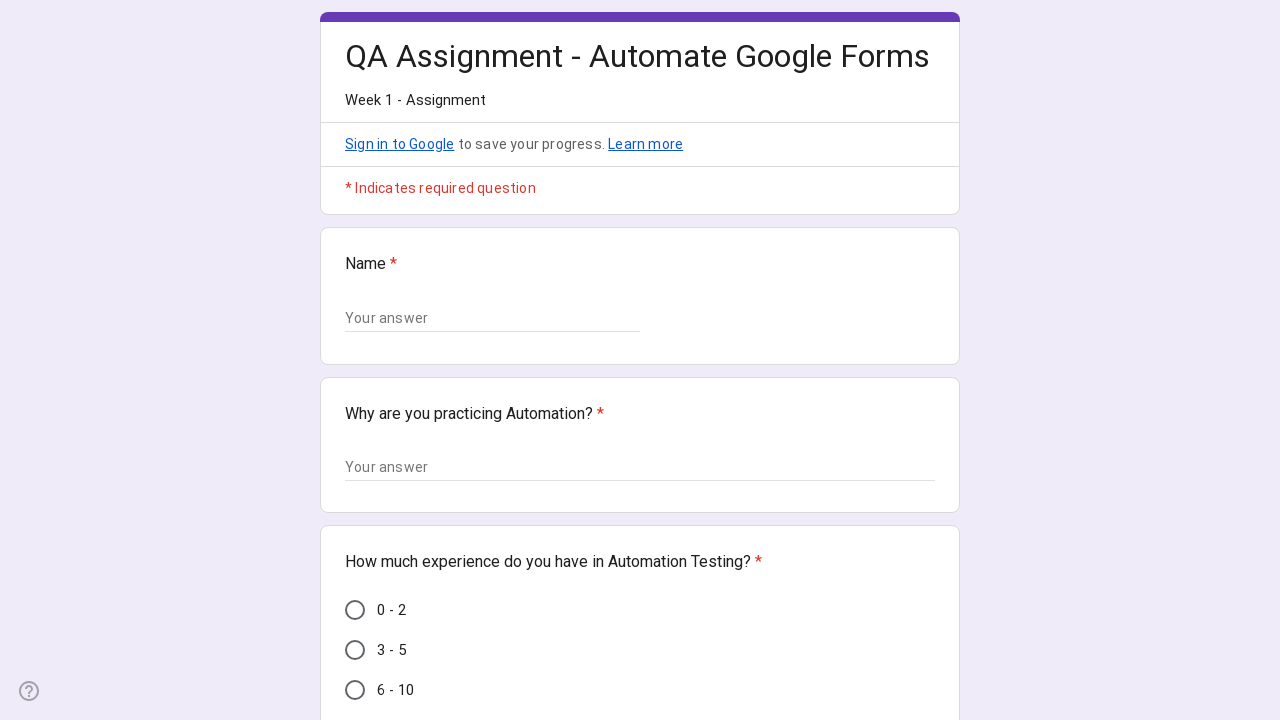

Selected '0 - 2' radio button option at (392, 610) on xpath=//span[@class='aDTYNe snByac OvPDhc OIC90c'] >> nth=0
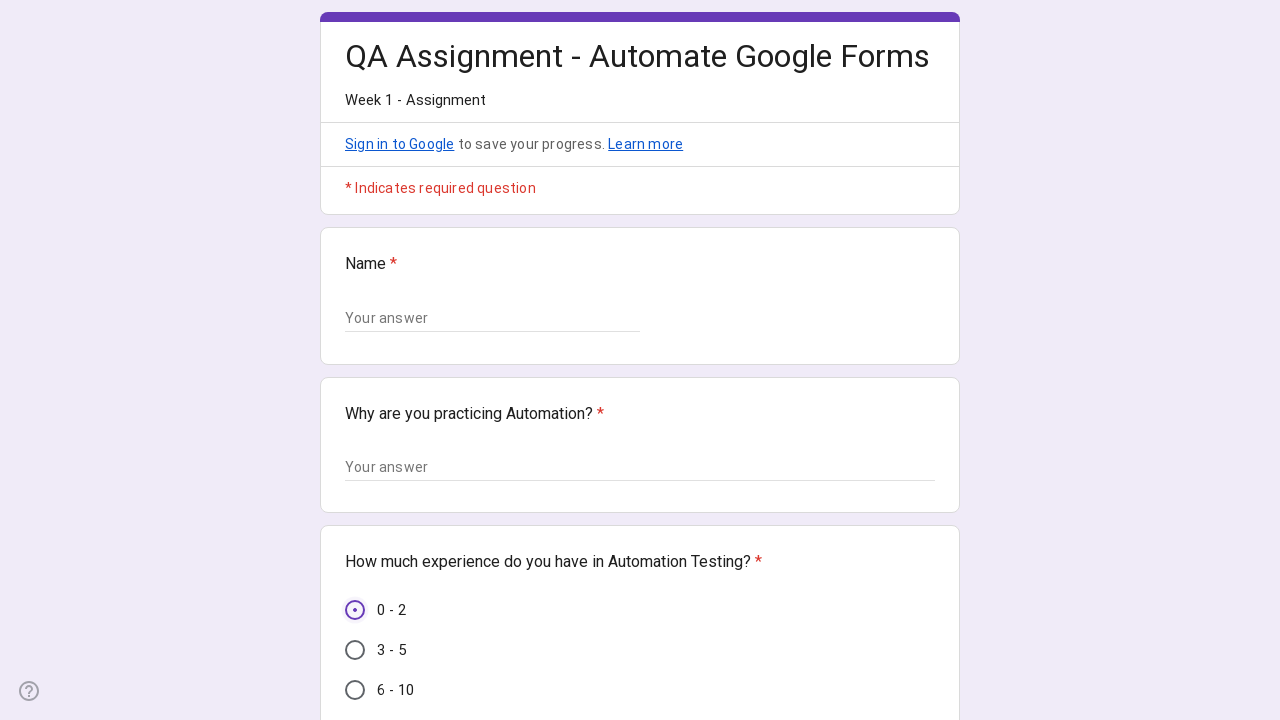

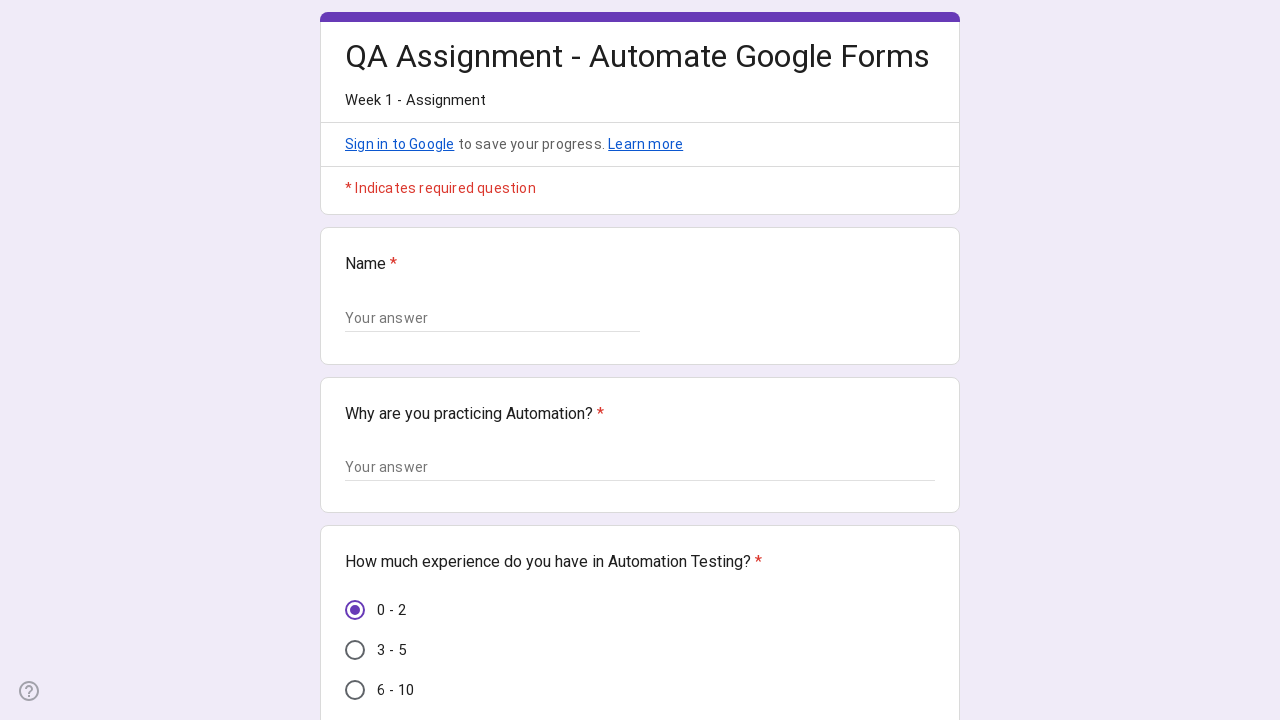